Tests browser window functionality on DemoQA site by navigating to the Browser Windows section and clicking buttons that open new tabs/windows, then verifying the new windows open correctly with expected content.

Starting URL: https://demoqa.com

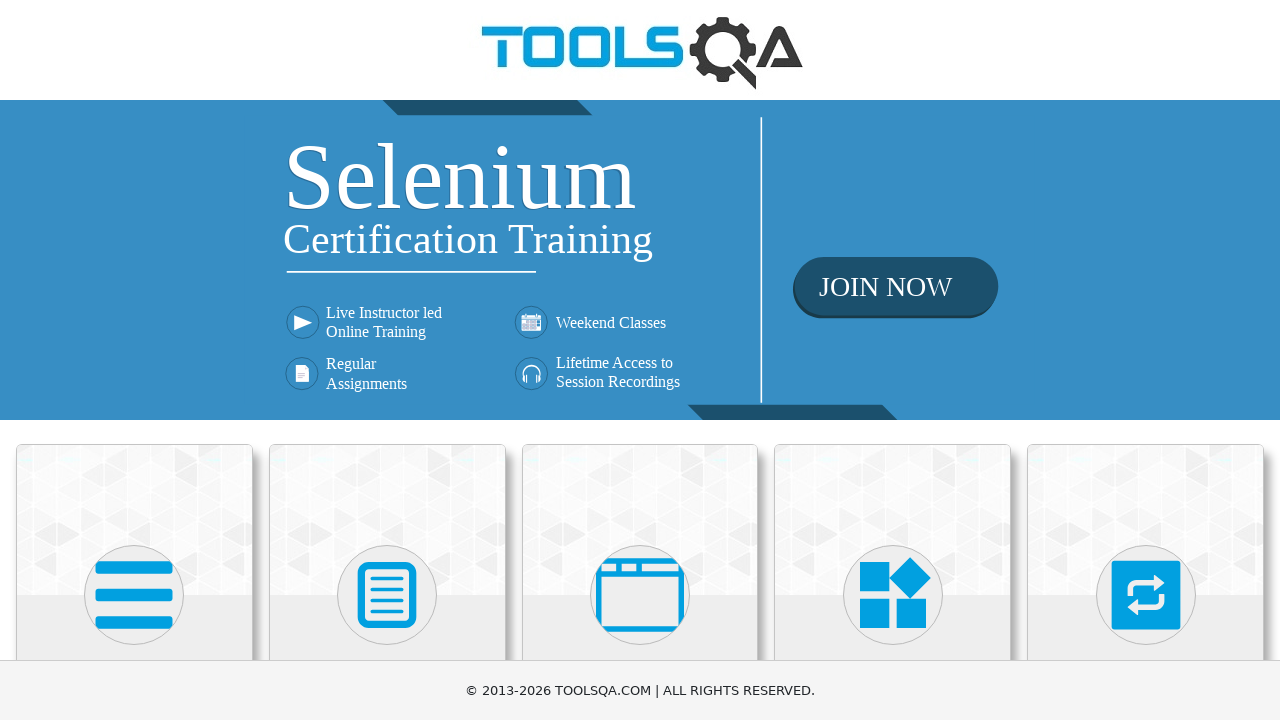

Clicked on 'Alerts, Frame & Windows' menu card at (640, 360) on text=Alerts, Frame & Windows
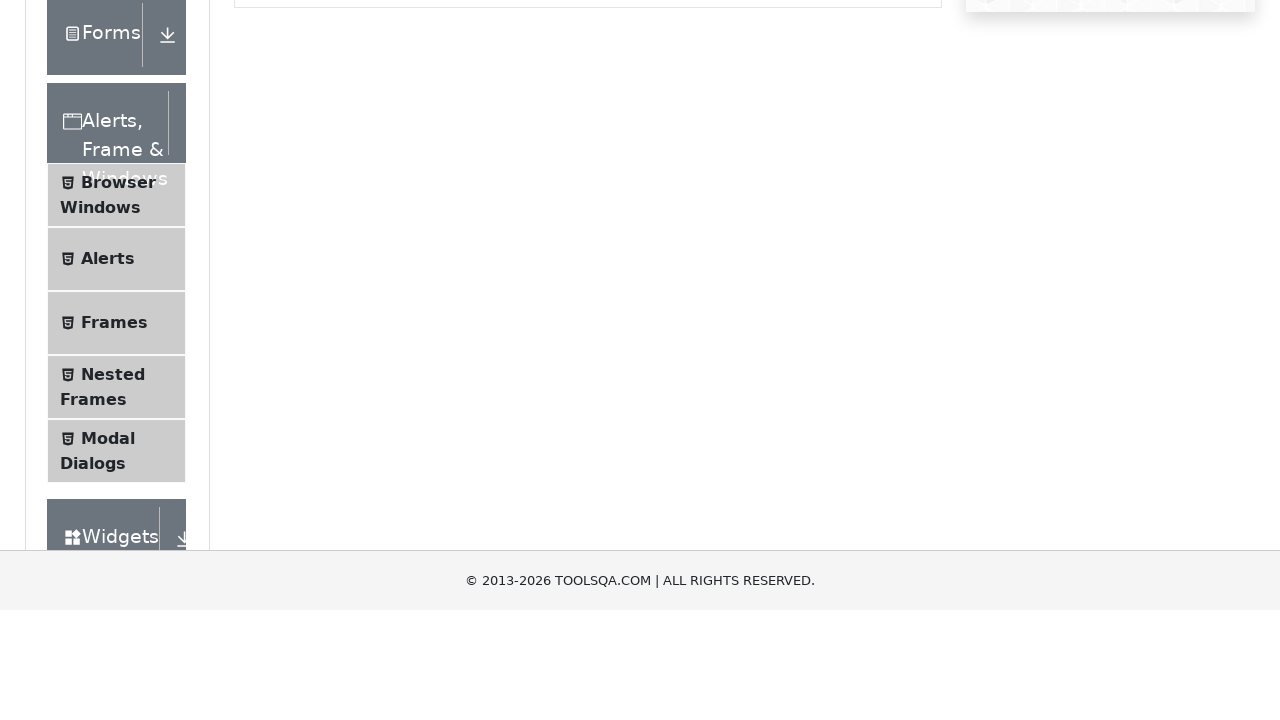

Clicked on 'Browser Windows' in the left panel menu at (118, 424) on text=Browser Windows
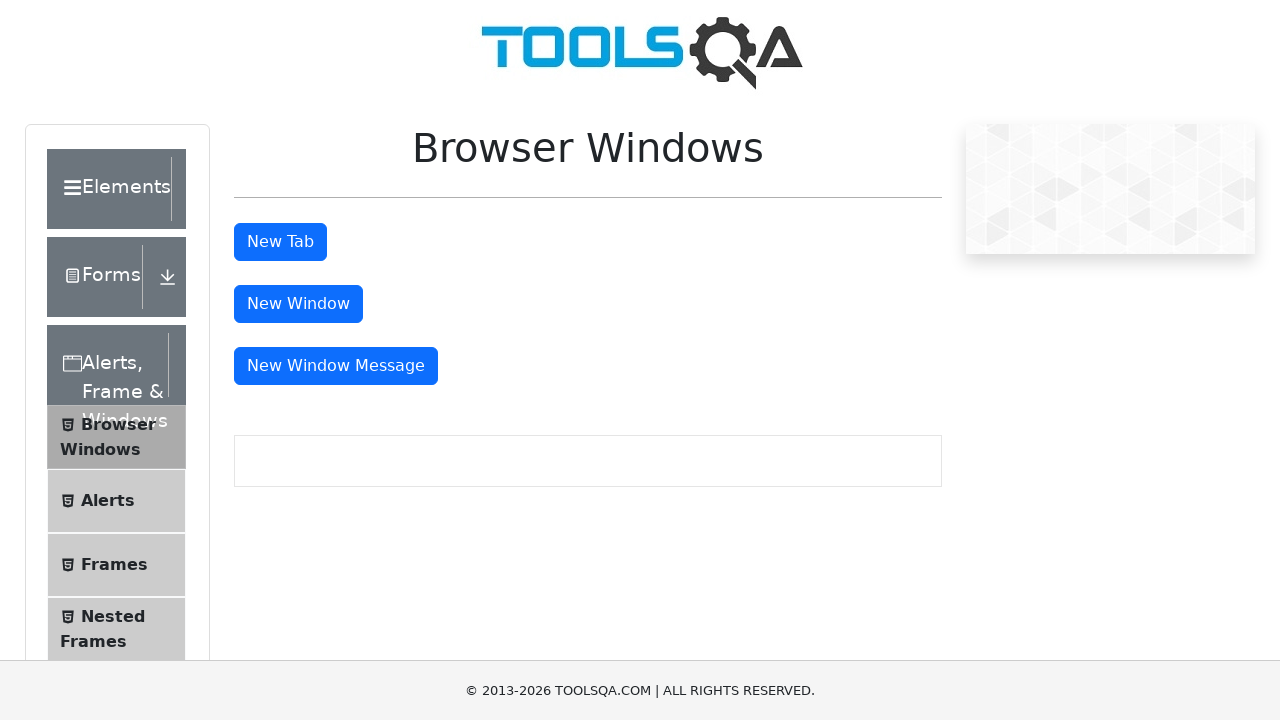

Browser Windows page loaded and tab button found
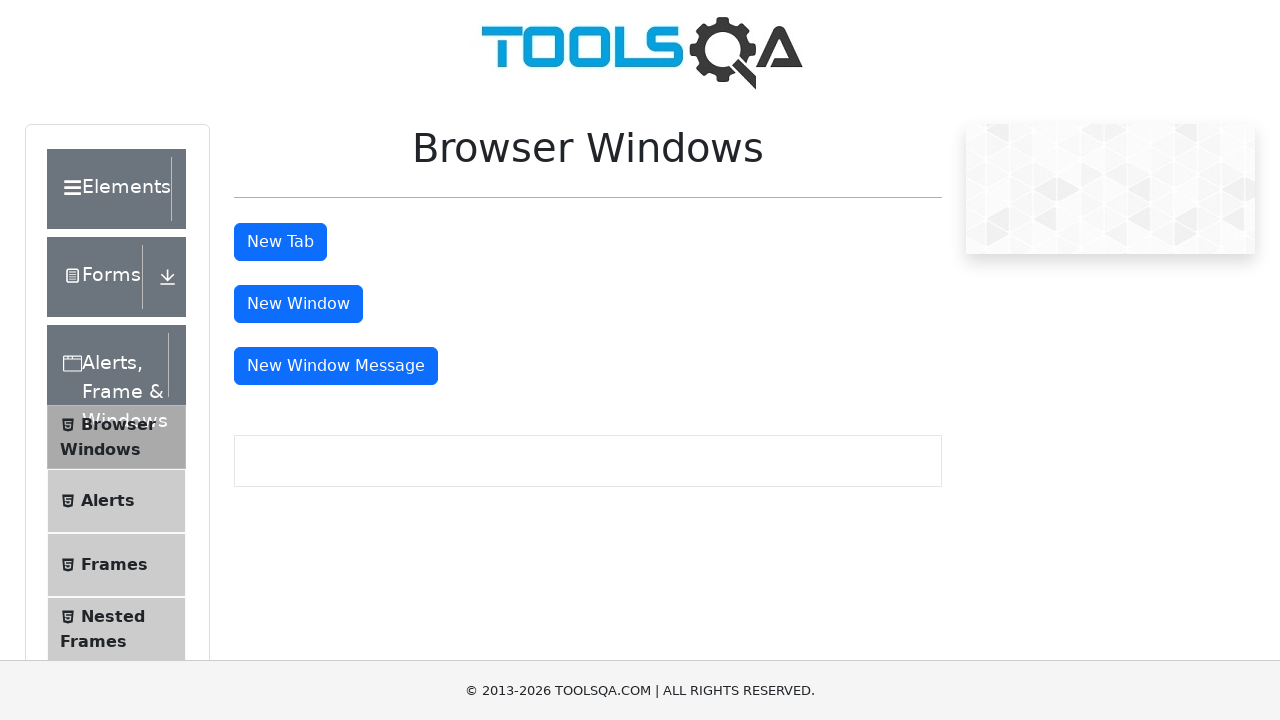

Clicked 'New Tab' button at (280, 242) on #tabButton
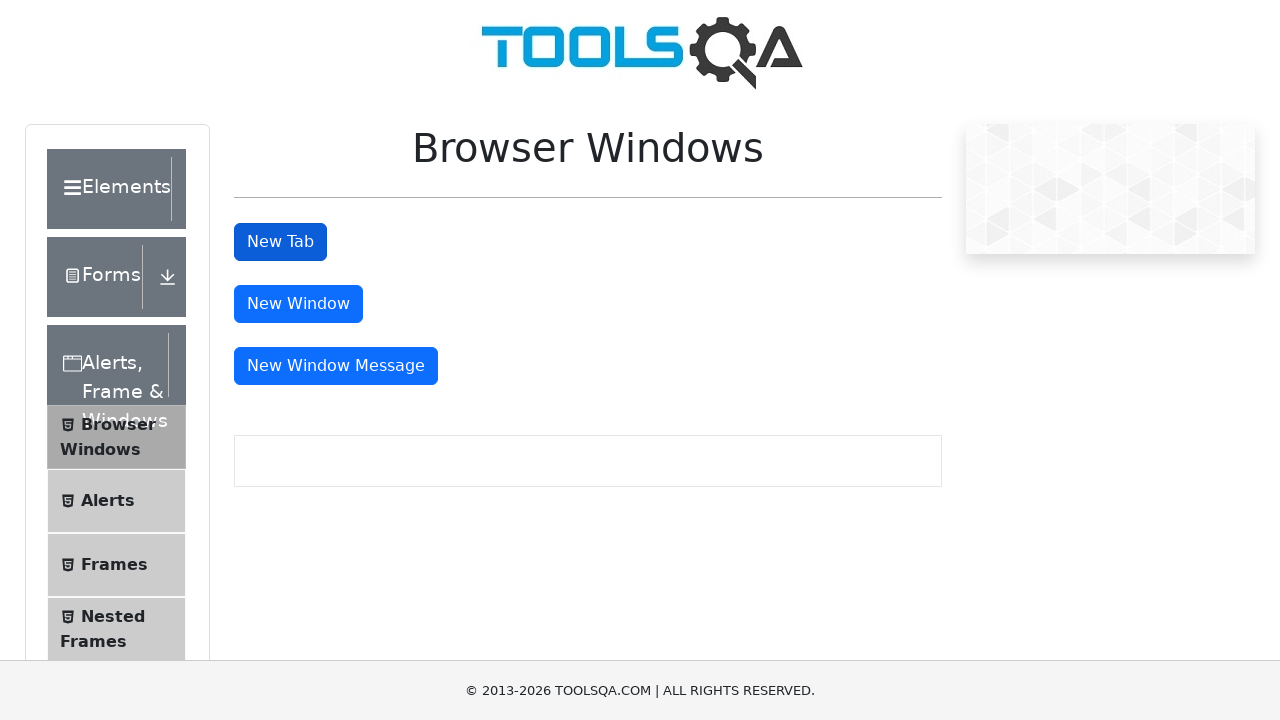

New tab page loaded completely
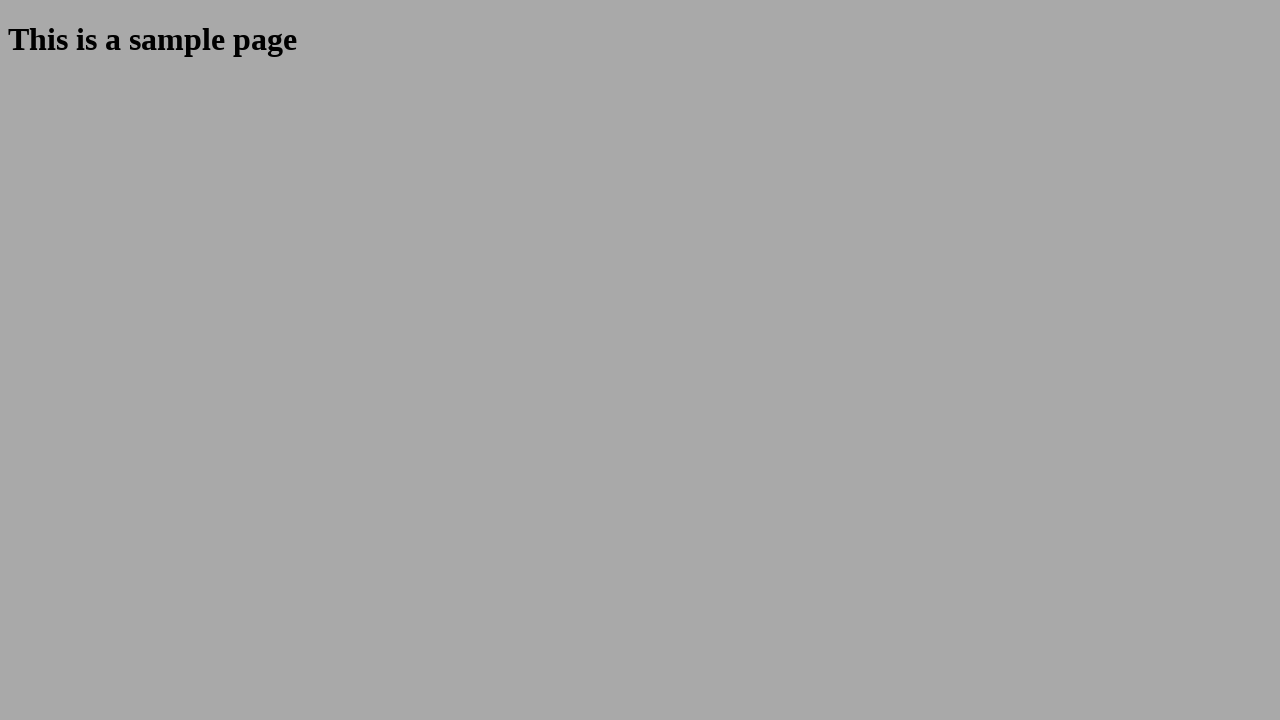

Verified new tab contains expected heading element
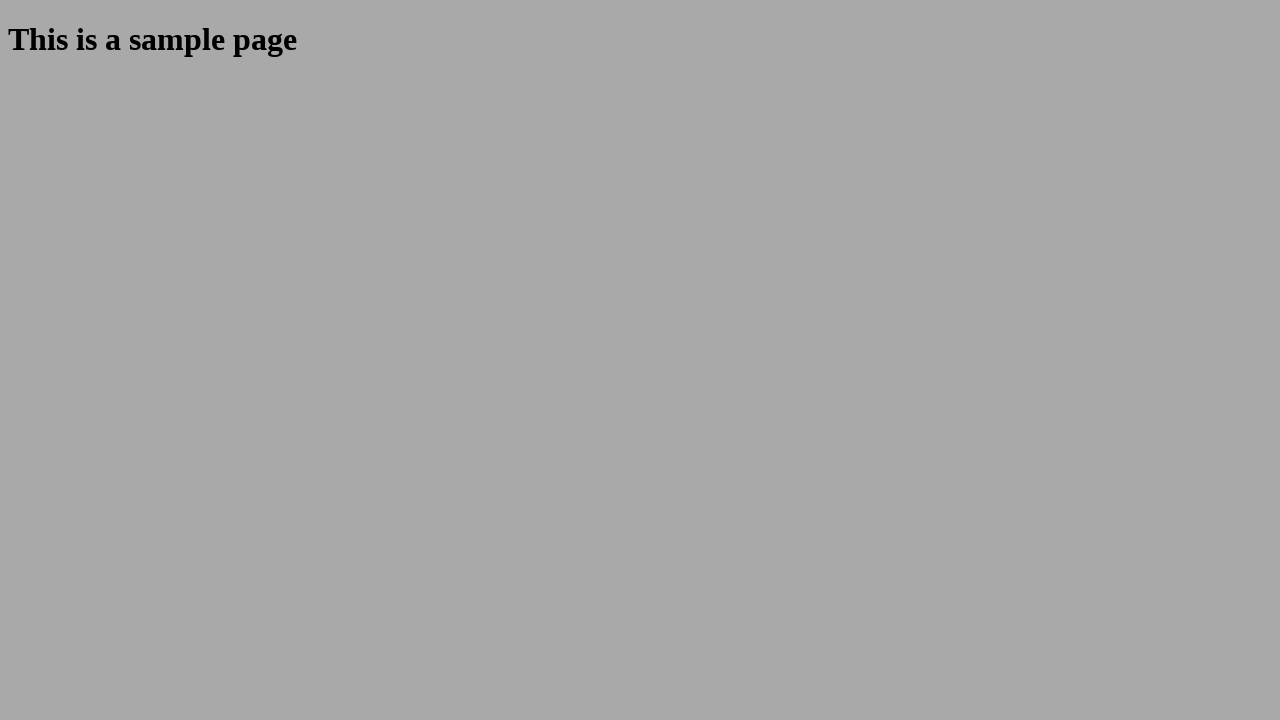

Closed the new tab
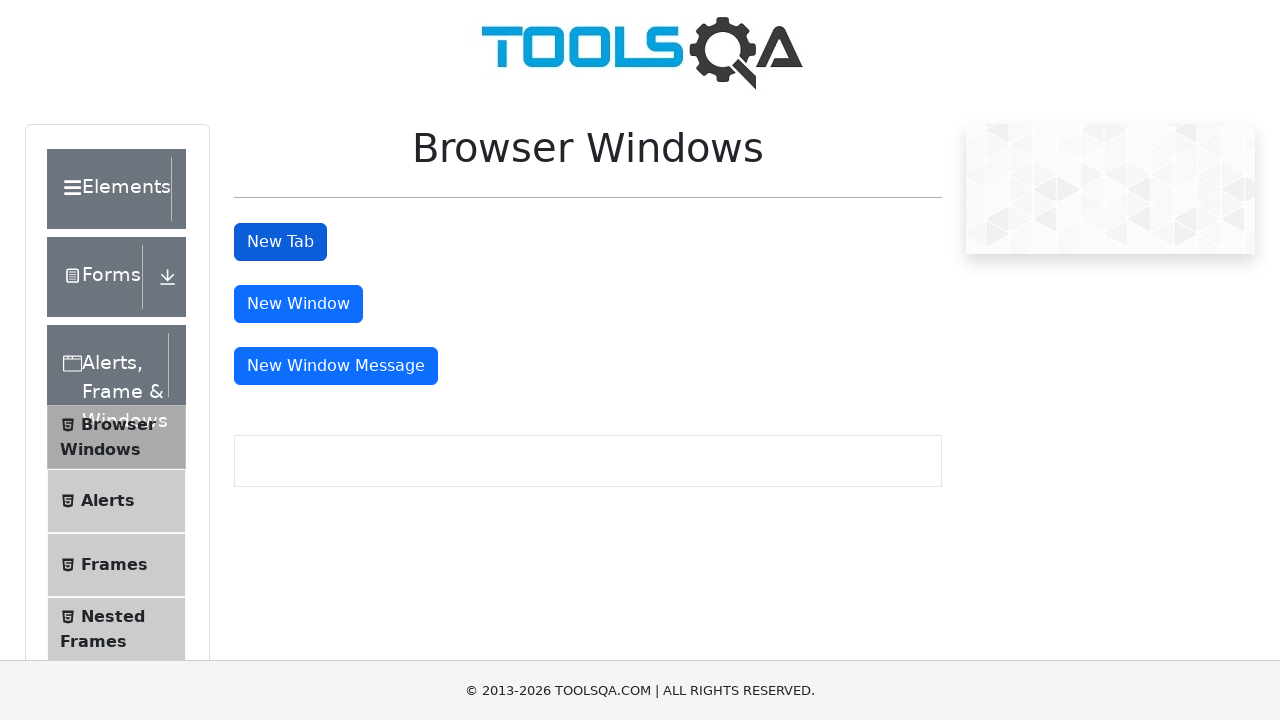

Clicked 'New Window' button at (298, 304) on #windowButton
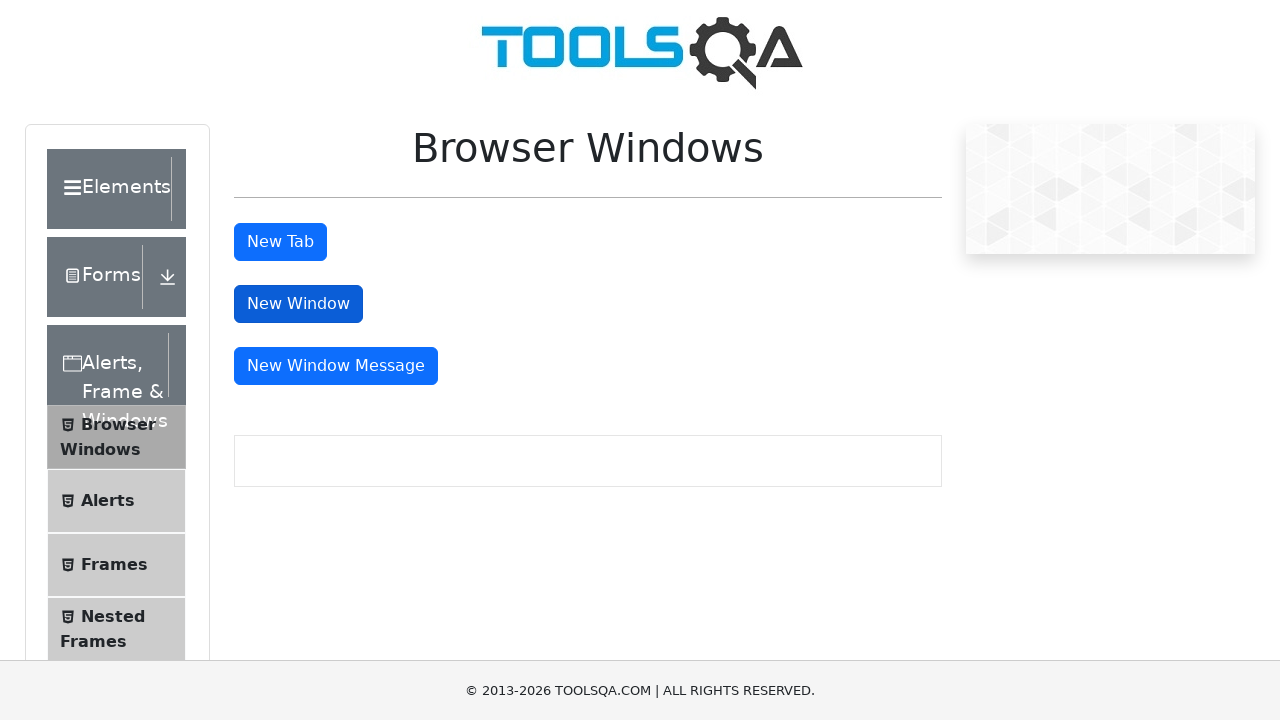

New window page loaded completely
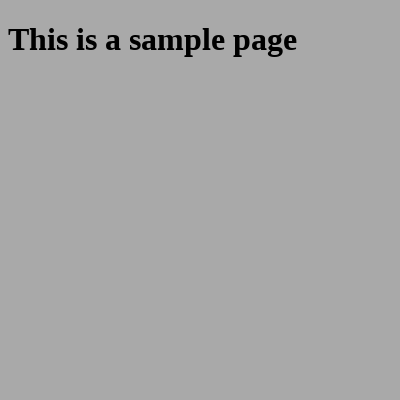

Verified new window contains expected heading element
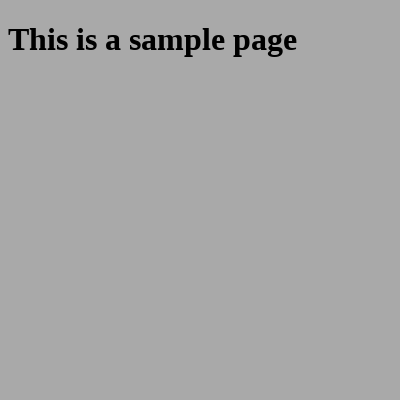

Closed the new window
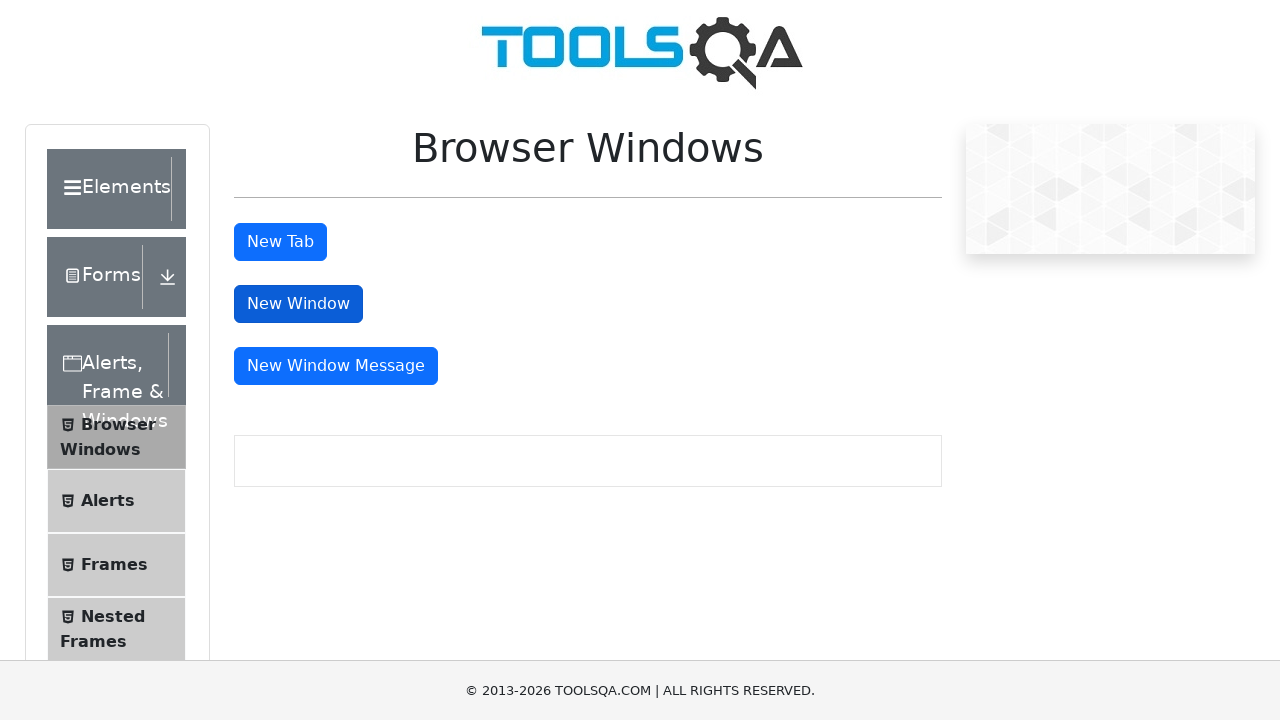

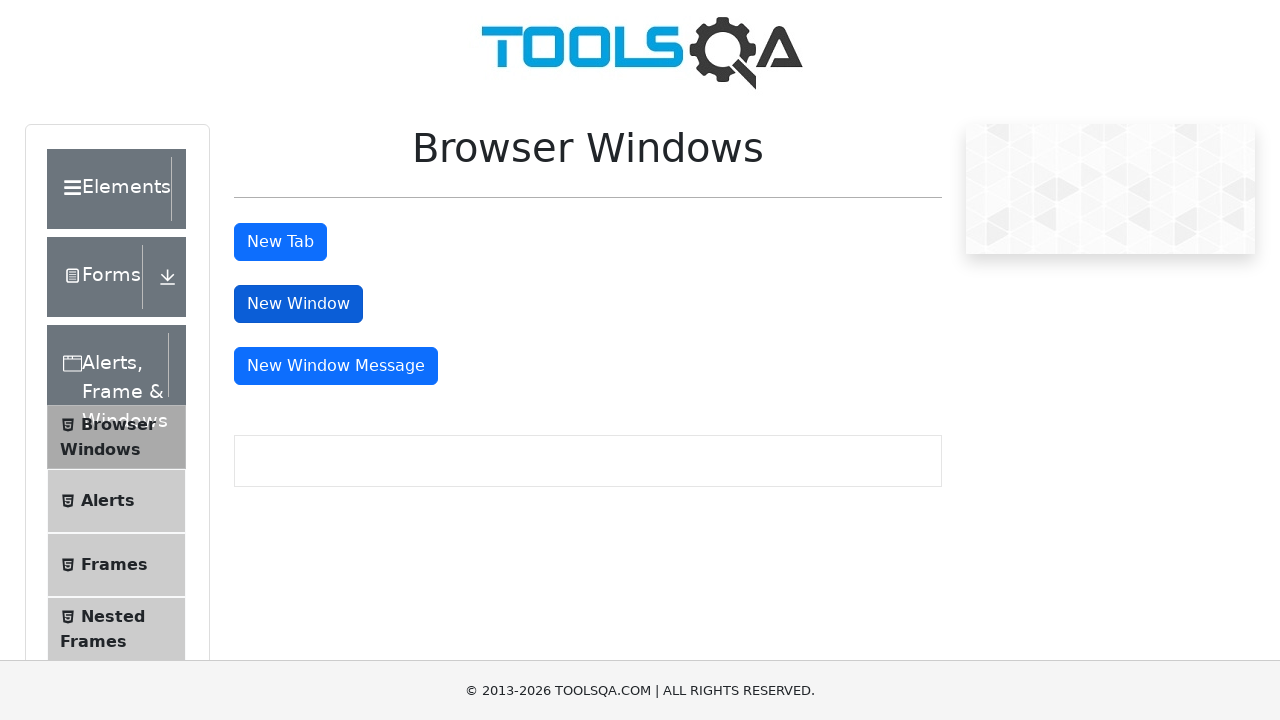